Navigates to the OrangeHRM demo site and waits for the page to load. This is a basic page load test.

Starting URL: https://opensource-demo.orangehrmlive.com/

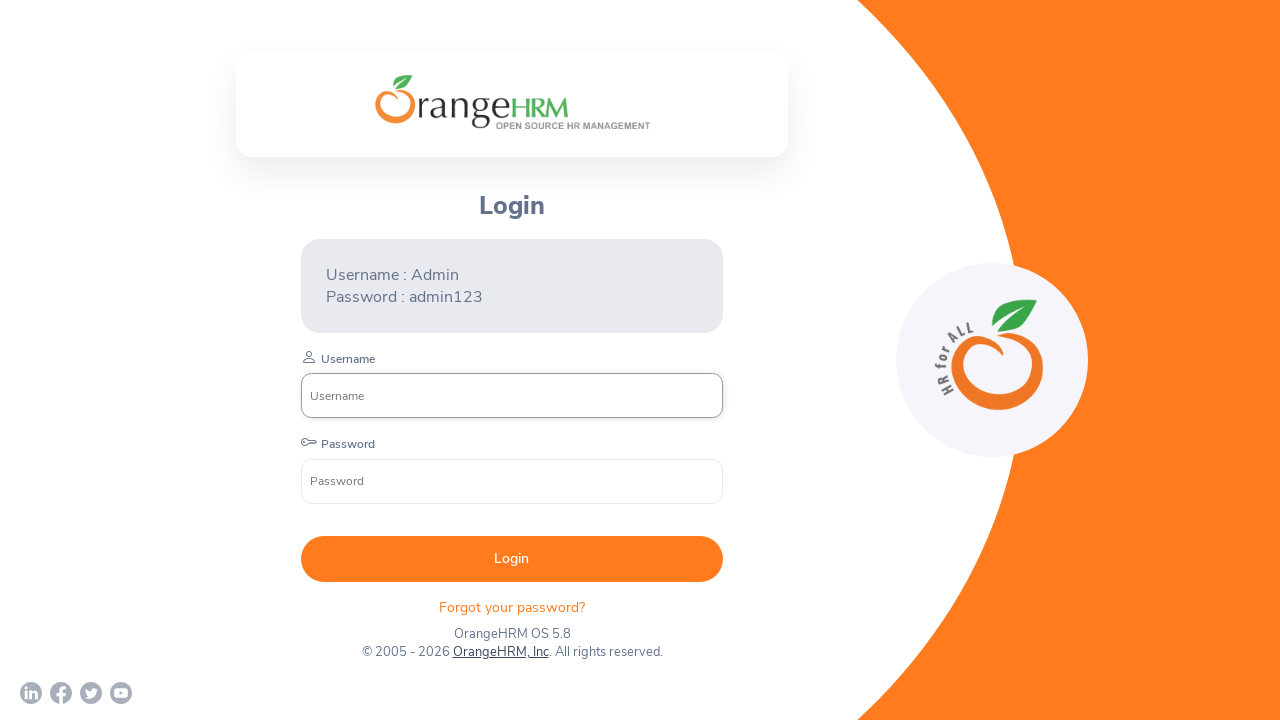

Waited for DOM content to load on OrangeHRM demo site
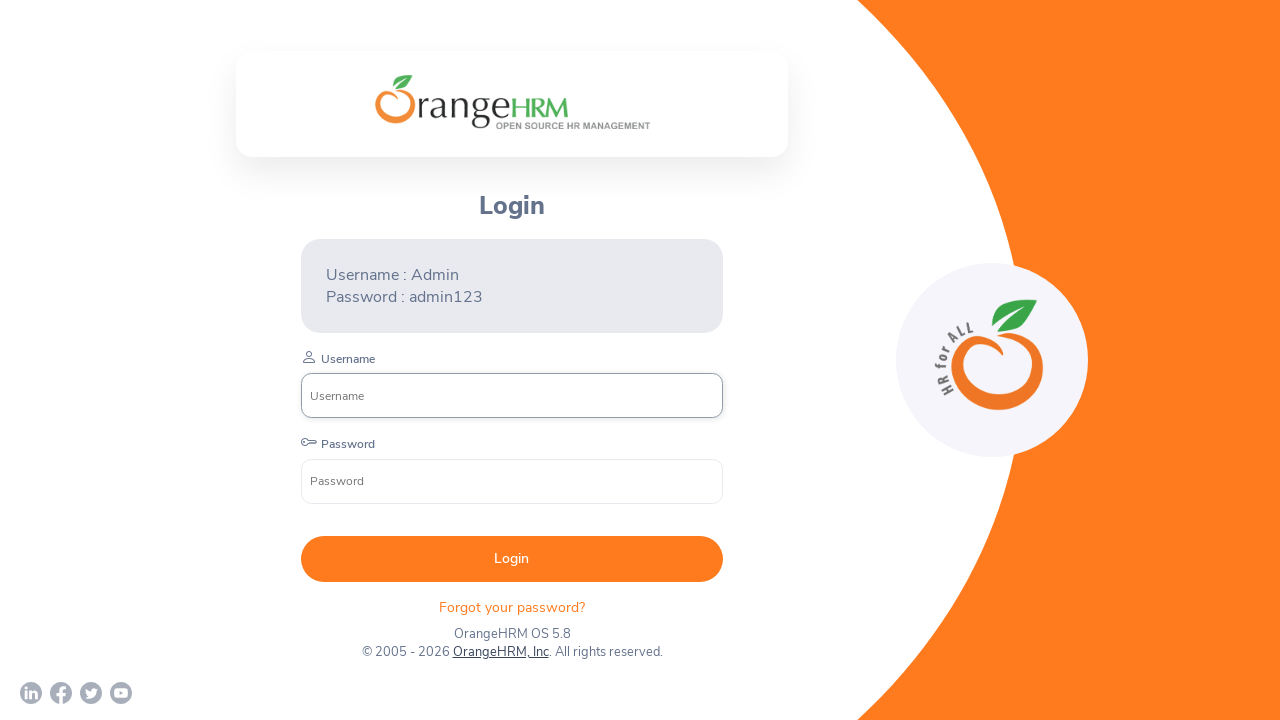

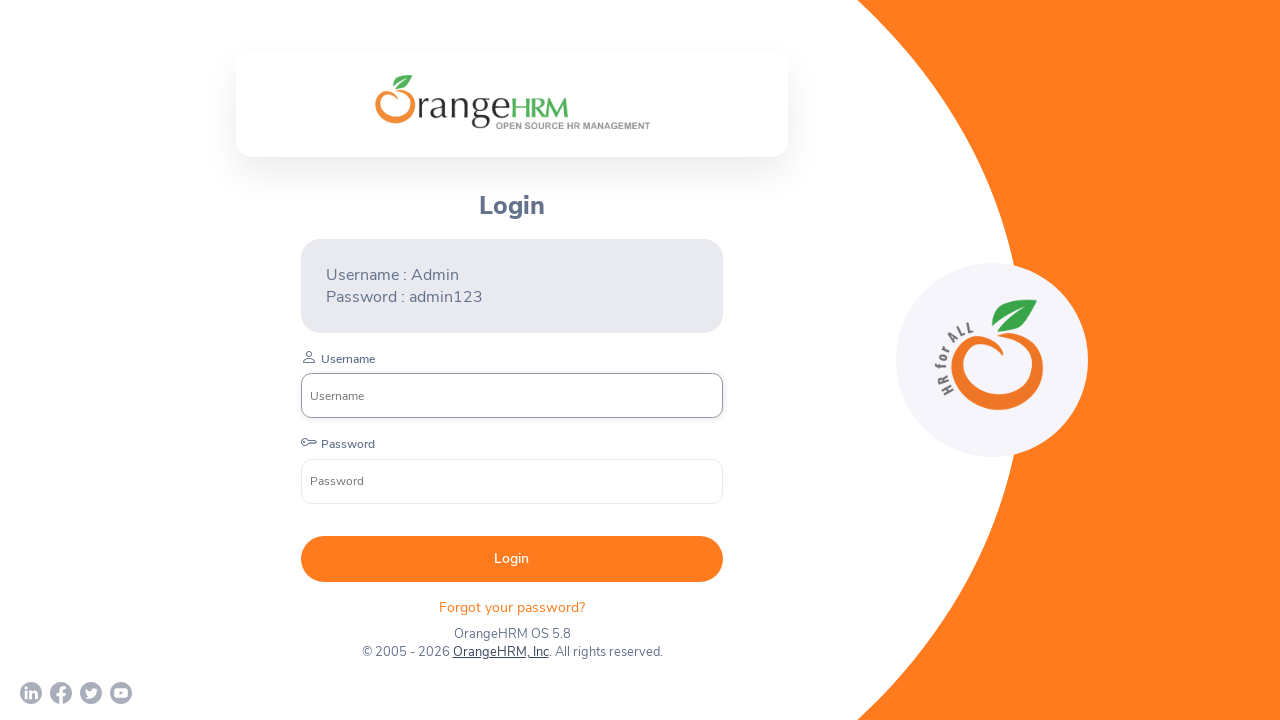